Tests form page by interacting with input fields and clicking through radio button options for education level

Starting URL: http://formy-project.herokuapp.com/form

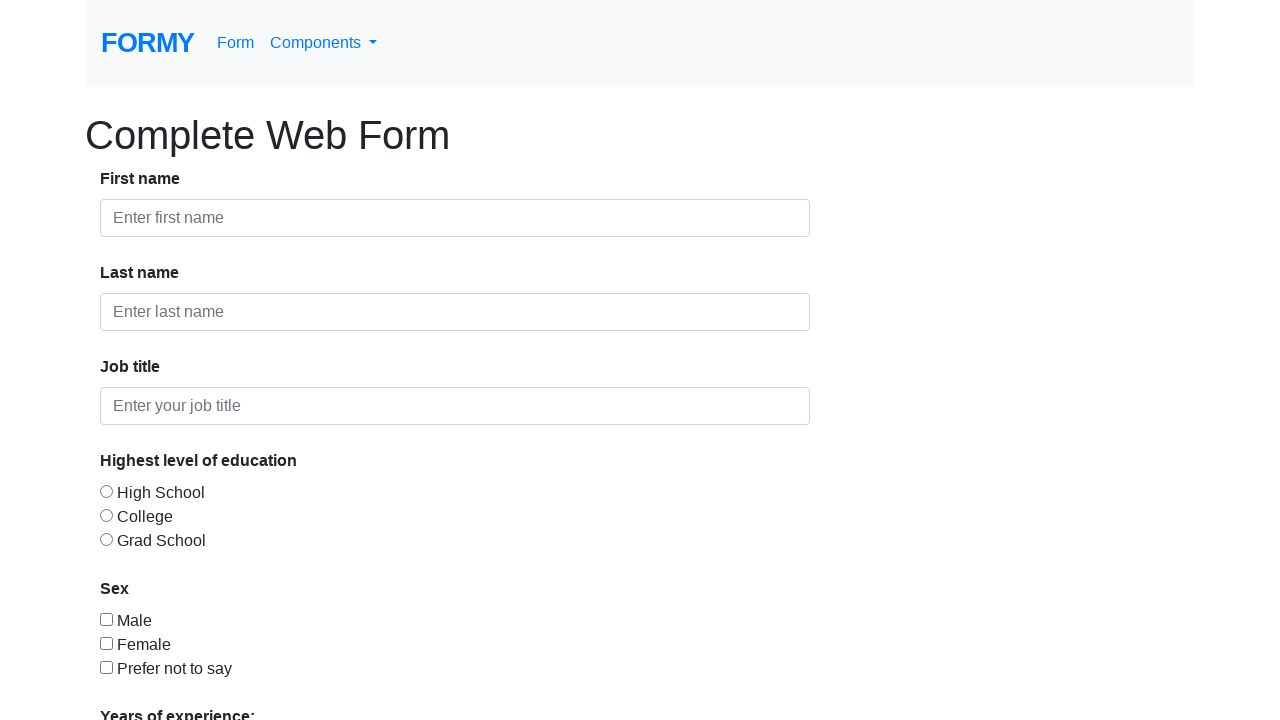

Waited for first name input field to be present
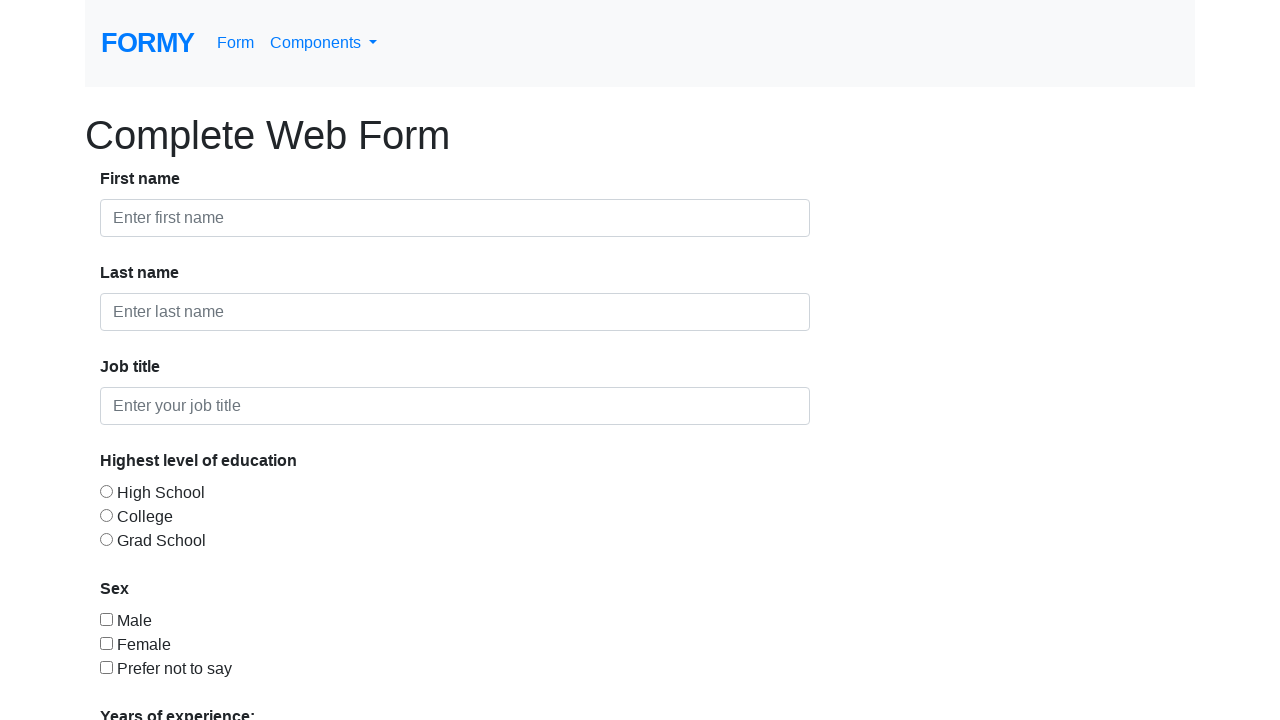

Waited for last name input field to be present
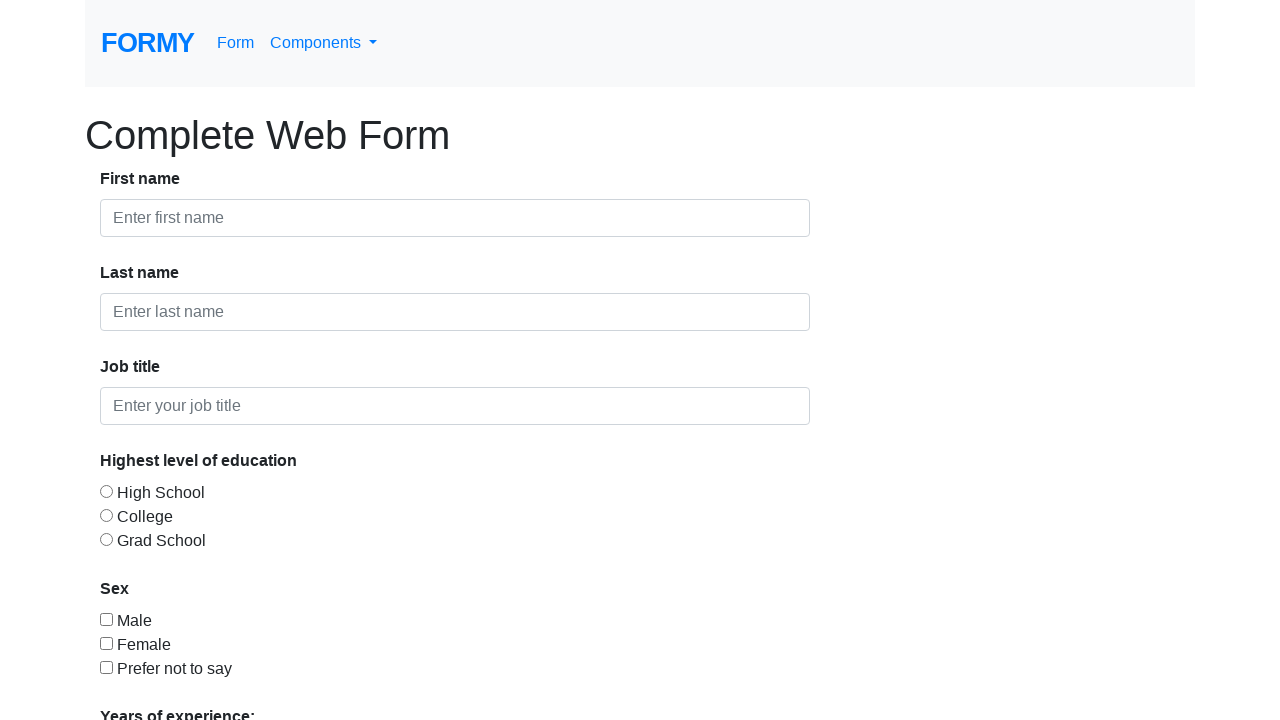

Waited for job title input field to be present
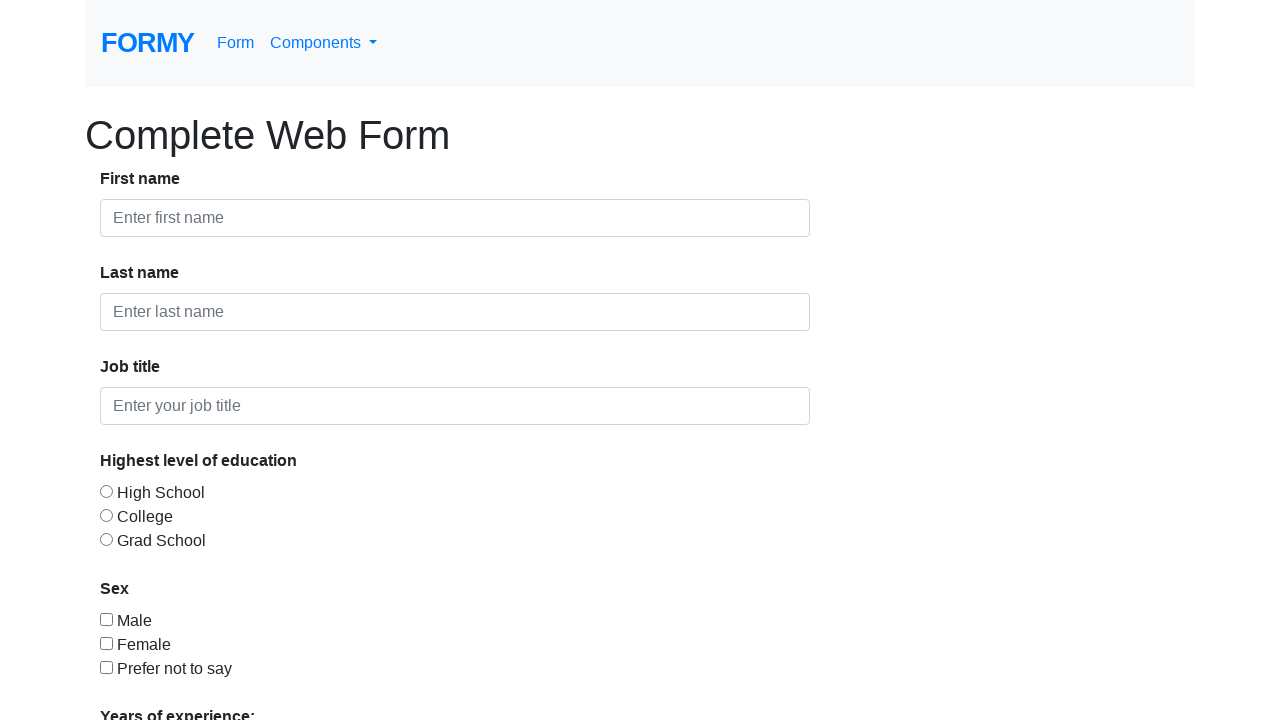

Clicked High School radio button at (106, 491) on #radio-button-1
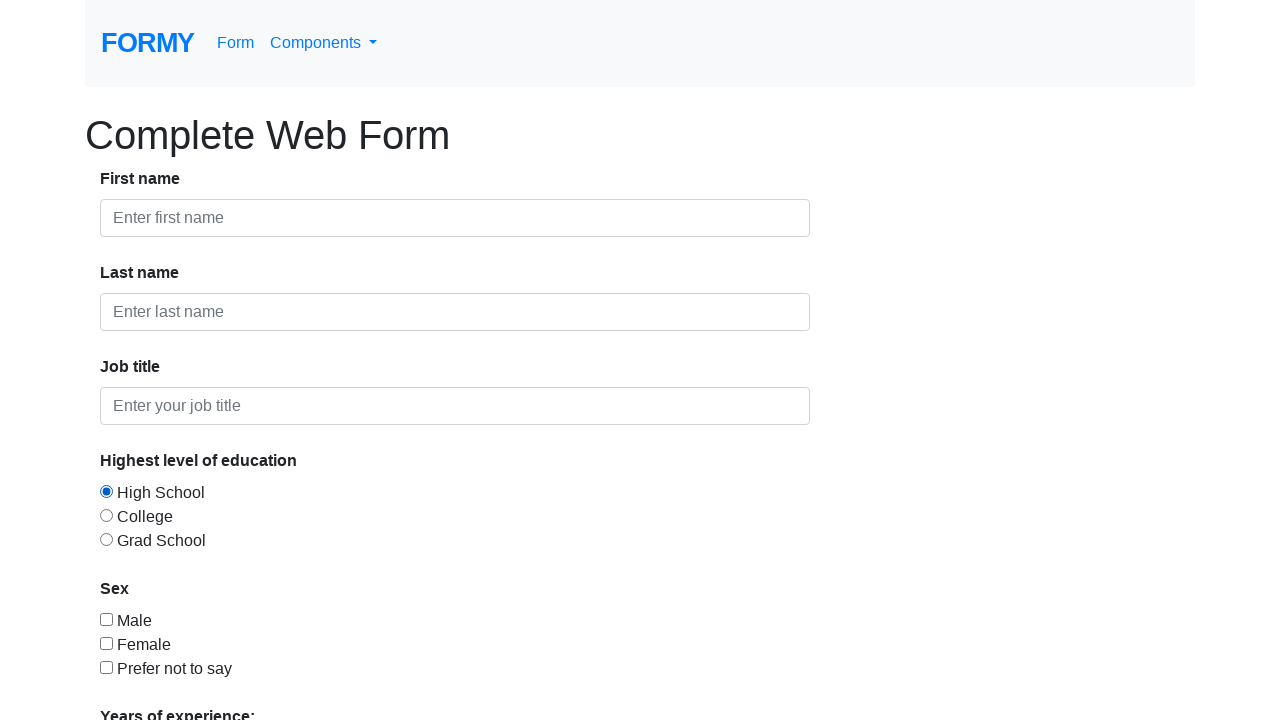

Clicked College radio button at (106, 515) on #radio-button-2
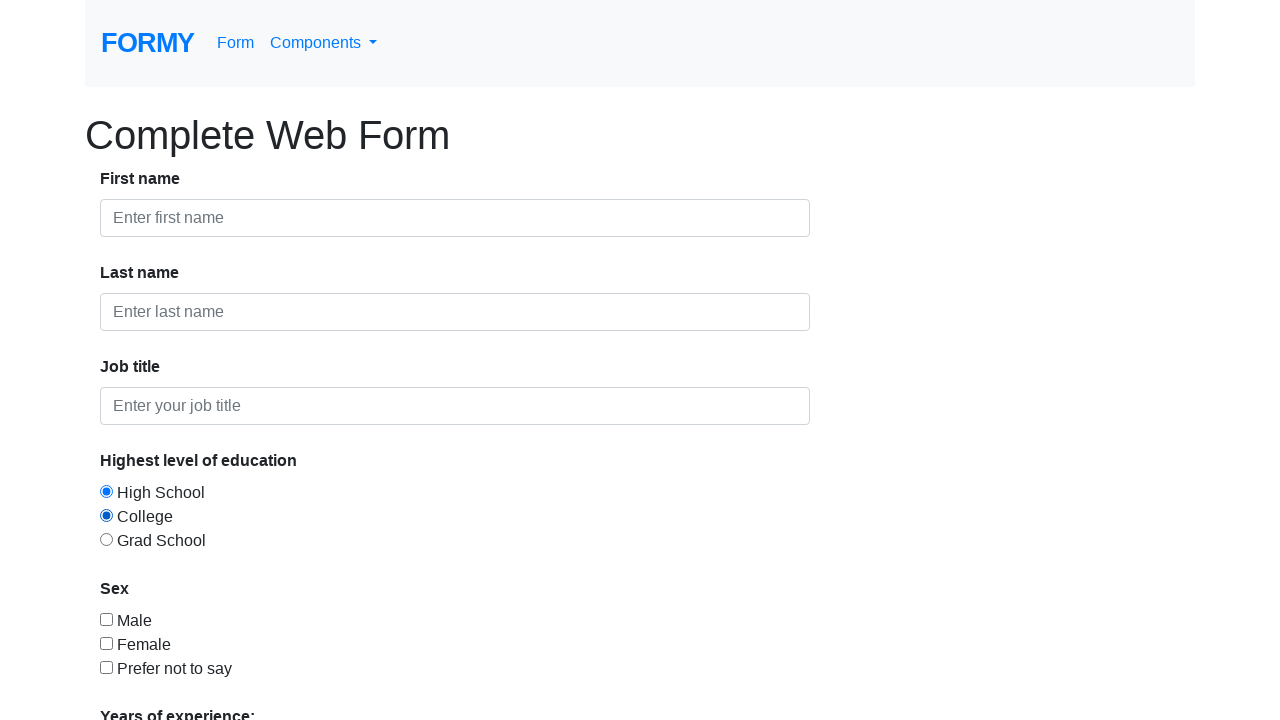

Clicked Grad School radio button at (106, 539) on #radio-button-3
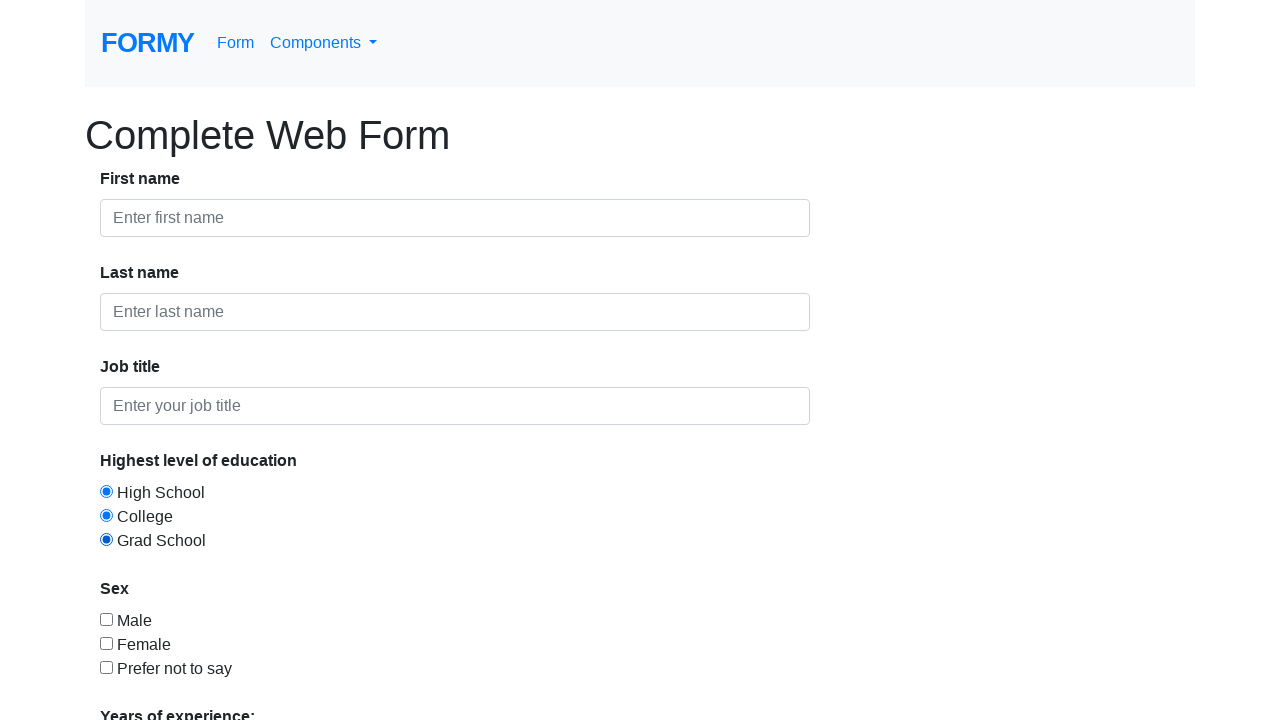

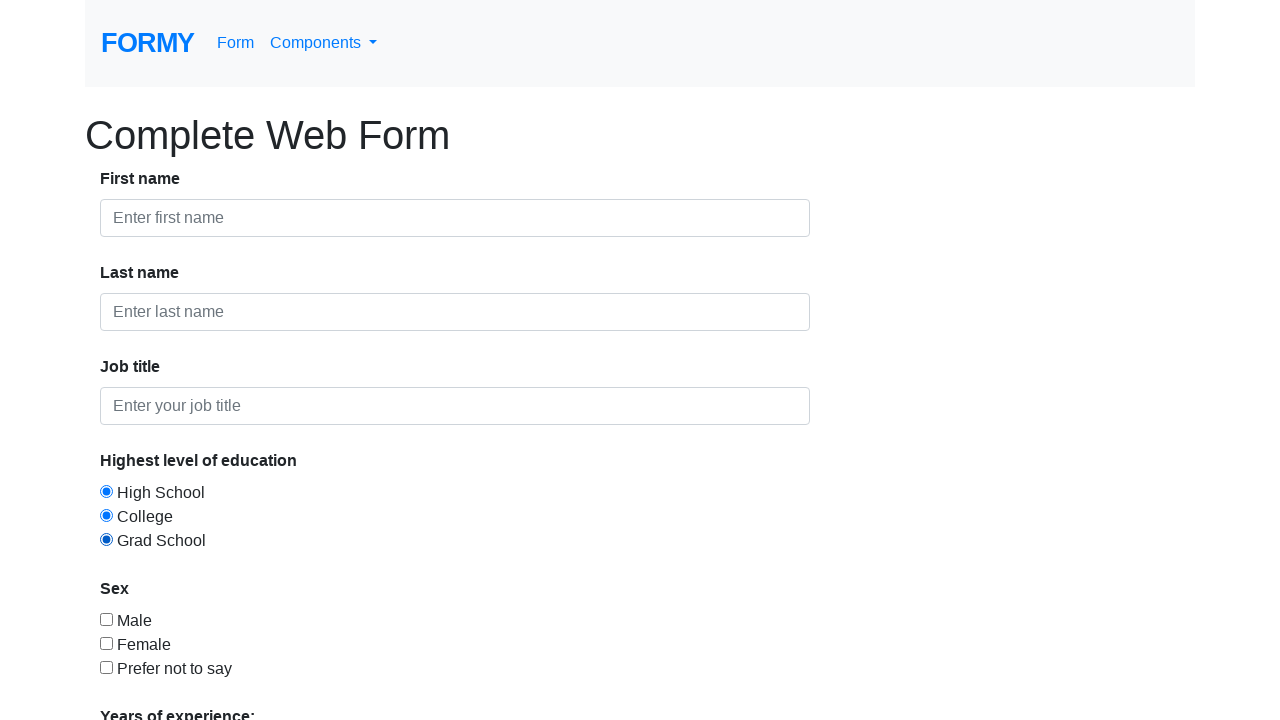